Verifies that an element with ID "errorMessage" is enabled on the alerts.in.ua website

Starting URL: https://alerts.in.ua/

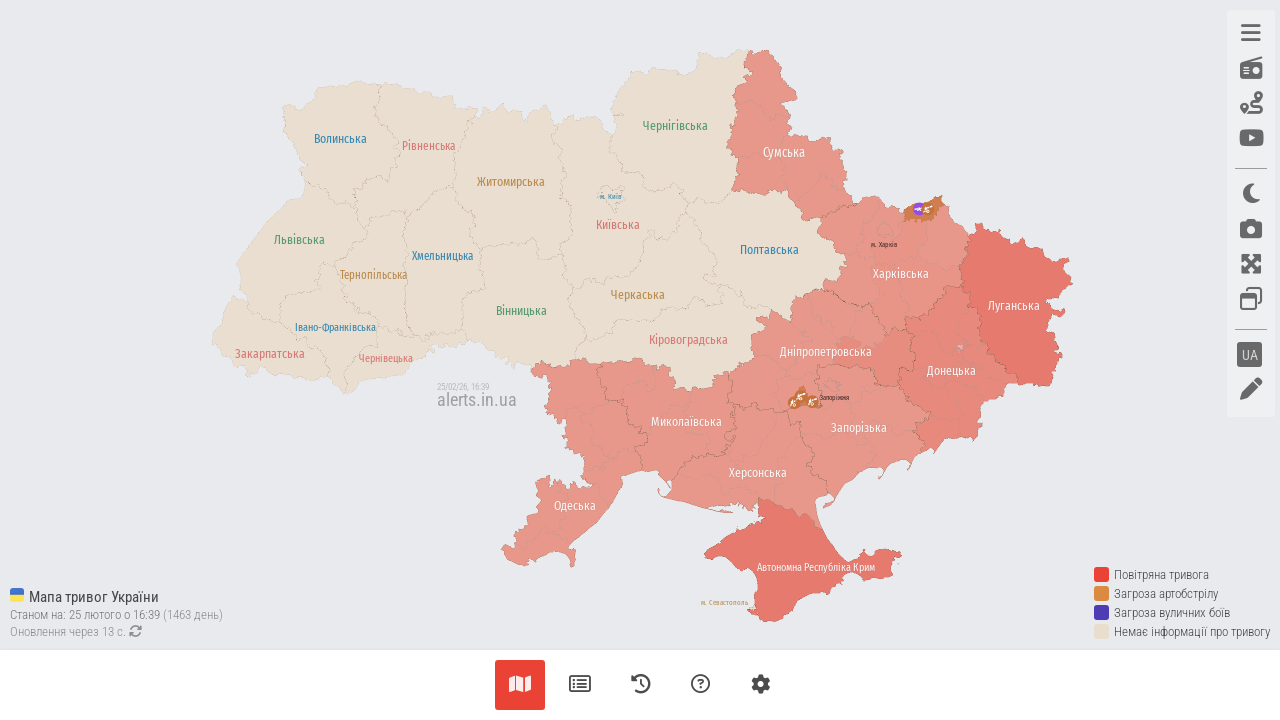

Navigated to https://alerts.in.ua/
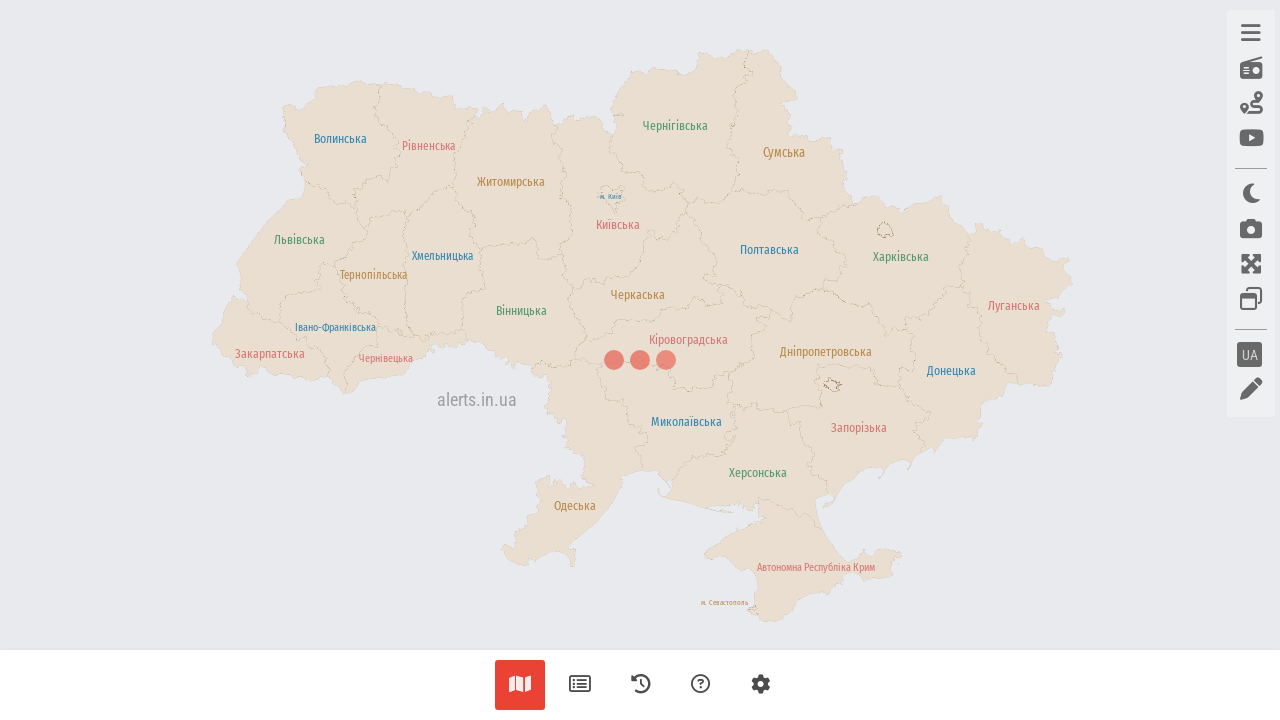

Located element with ID 'errorMessage'
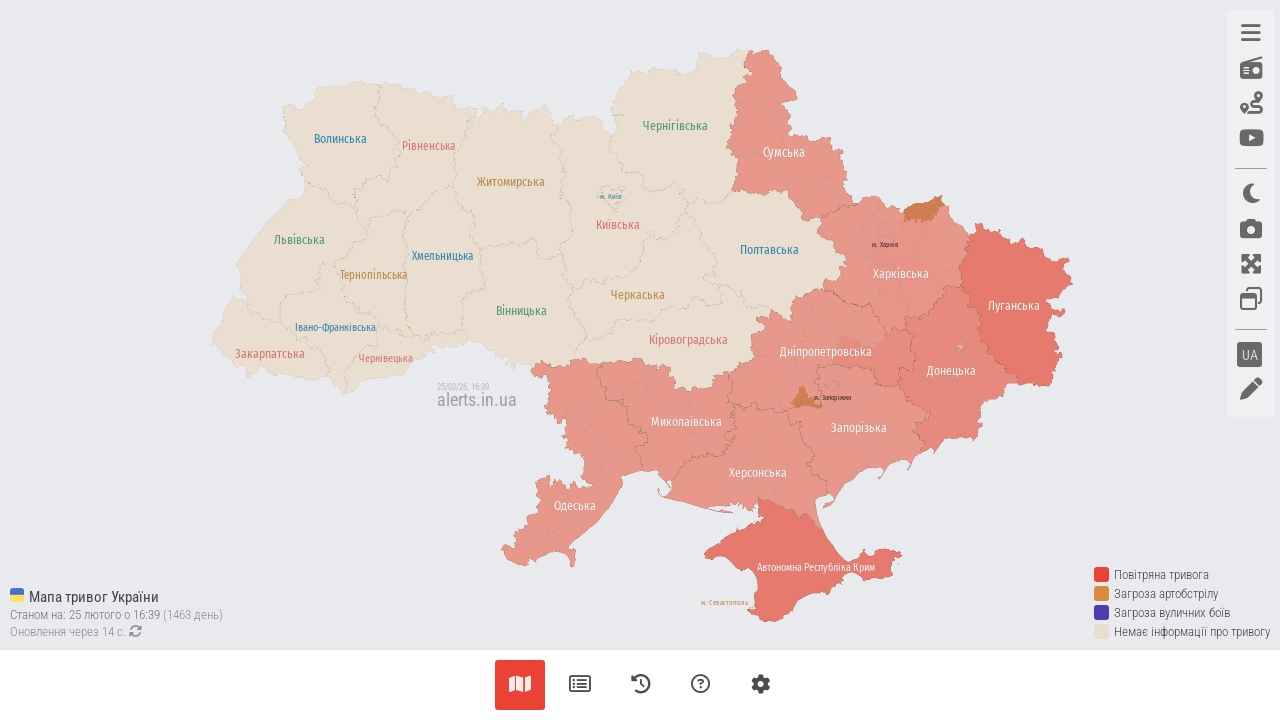

Verified that element with ID 'errorMessage' is enabled
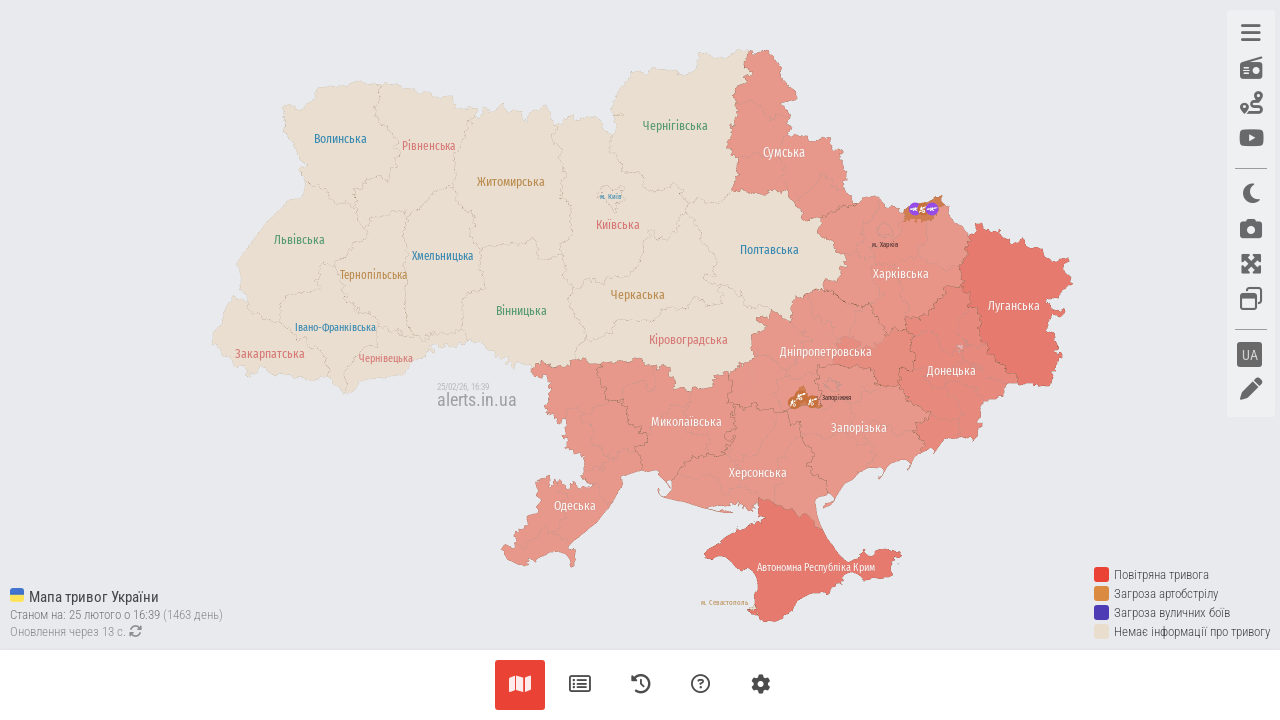

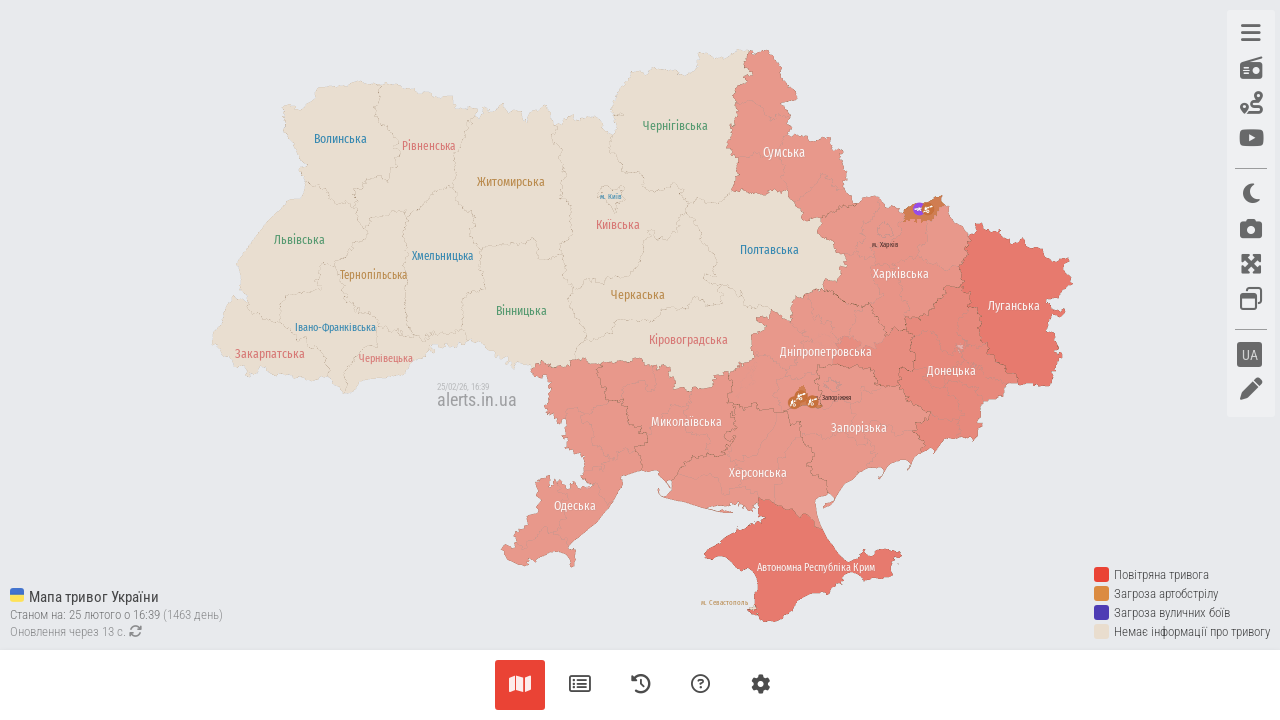